Tests checkbox functionality by checking three different car brand checkboxes

Starting URL: https://www.letskodeit.com/practice

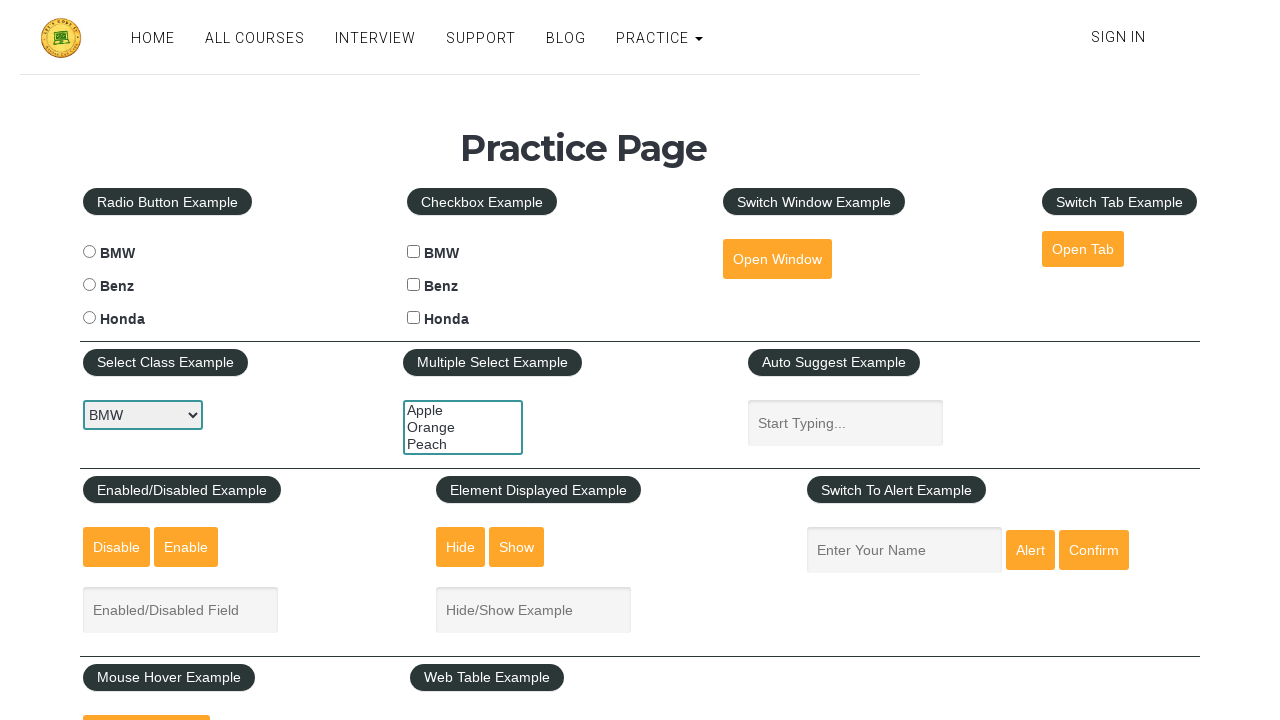

Checked BMW checkbox at (414, 252) on #bmwcheck
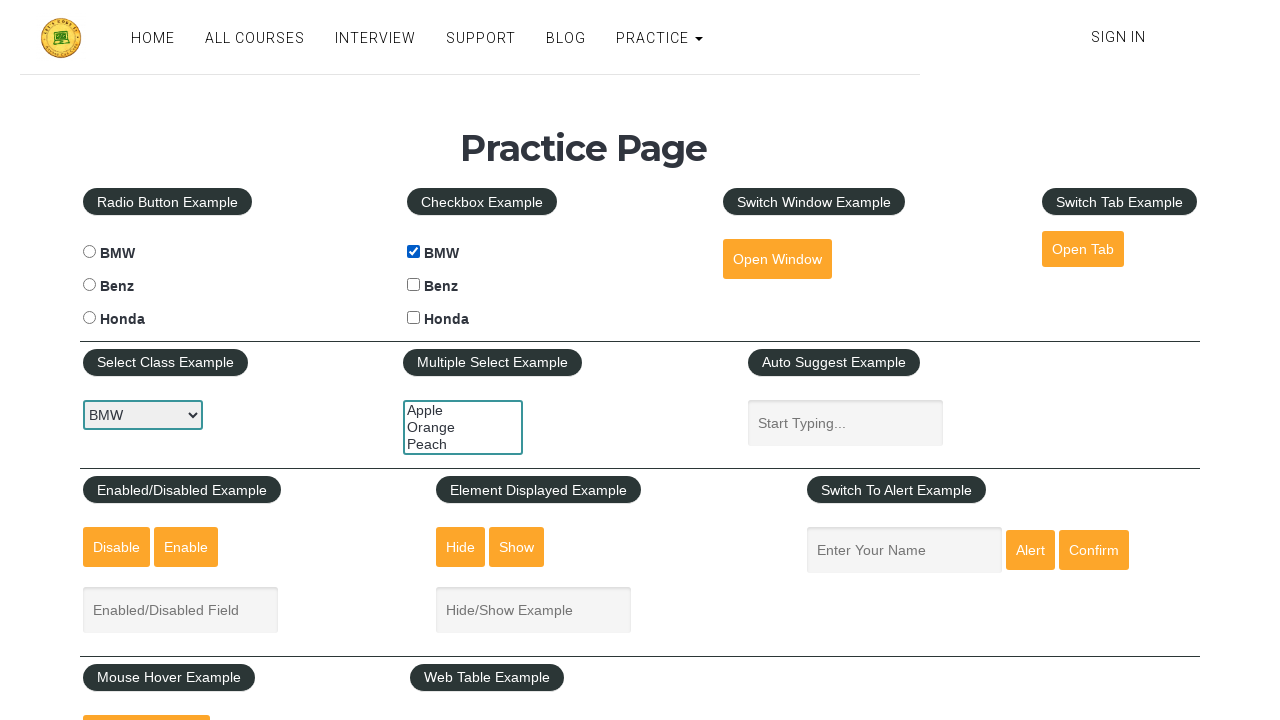

Checked Honda checkbox at (414, 318) on #hondacheck
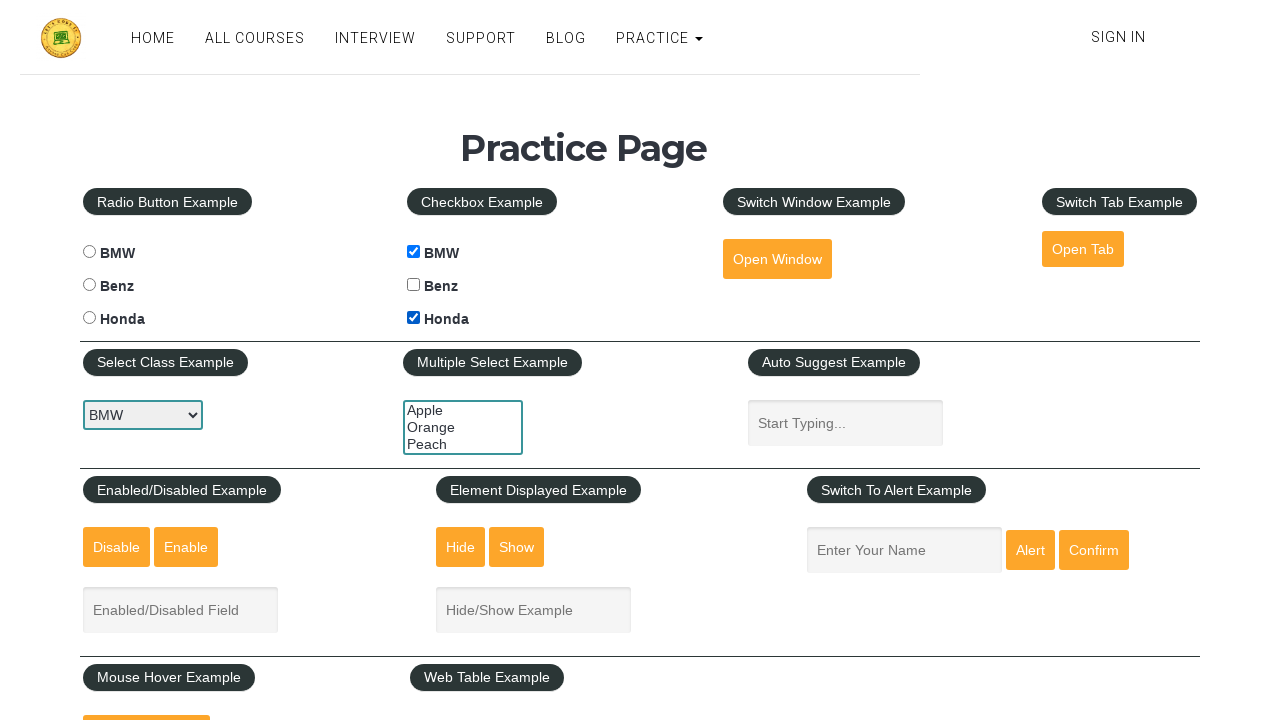

Checked Benz checkbox at (414, 285) on #benzcheck
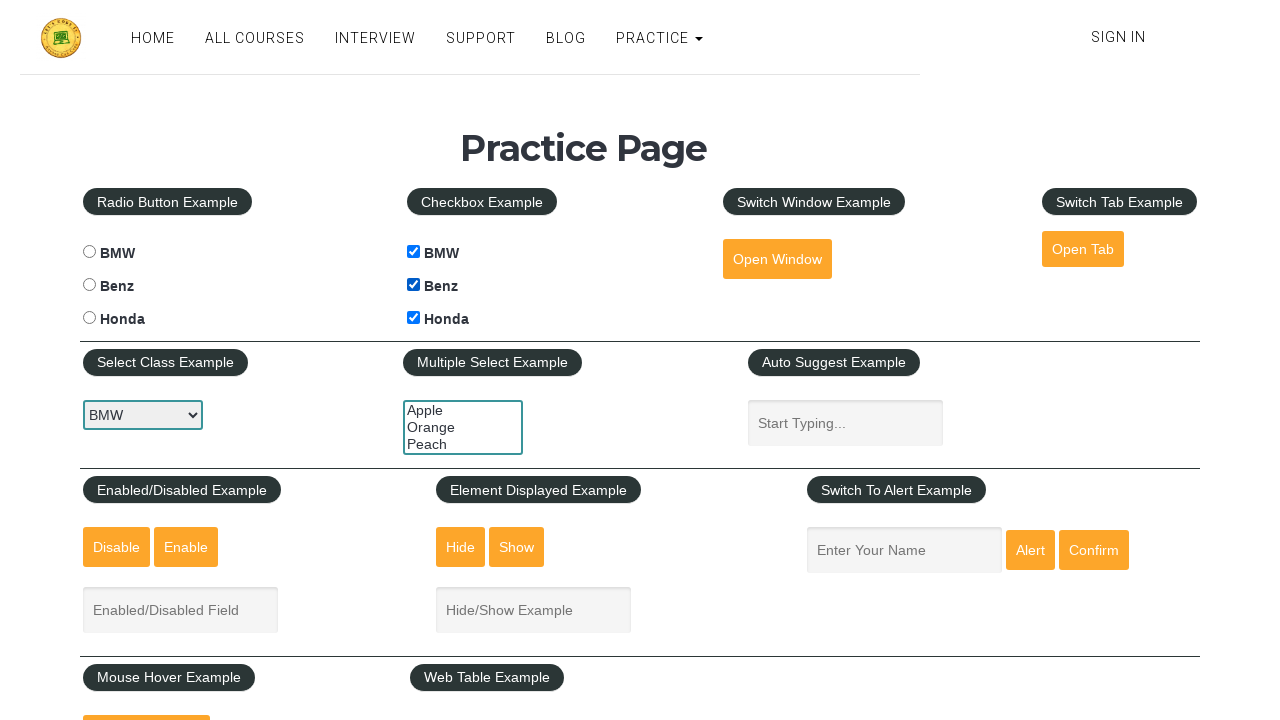

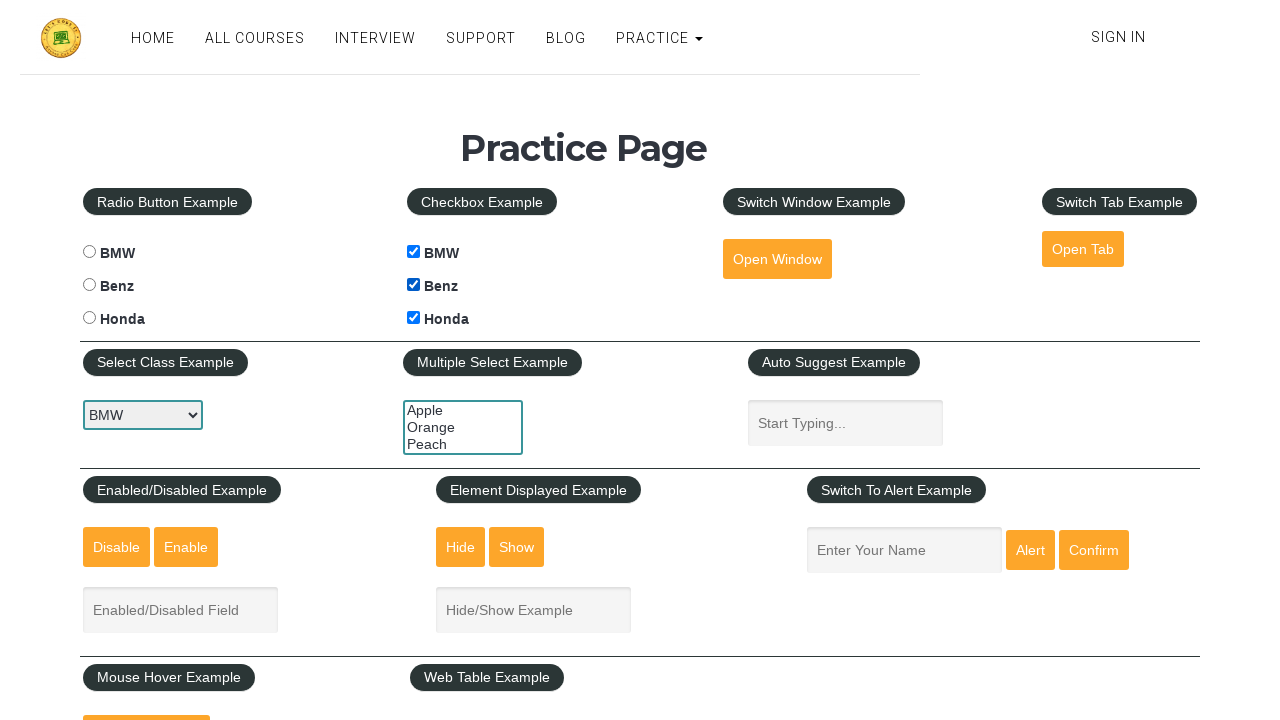